Verifies the "КОНТАКТЫ" (Contacts) text is present on the Hero Park website

Starting URL: https://heropark.by/

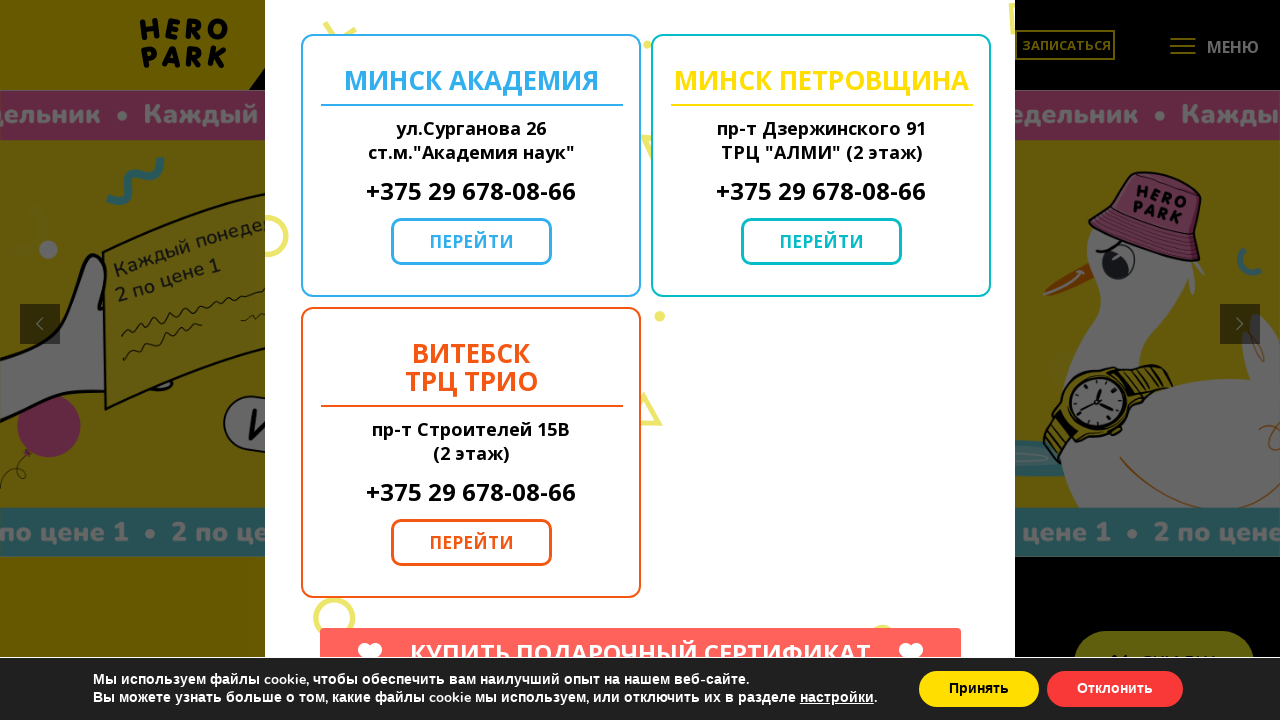

Navigated to Hero Park website at https://heropark.by/
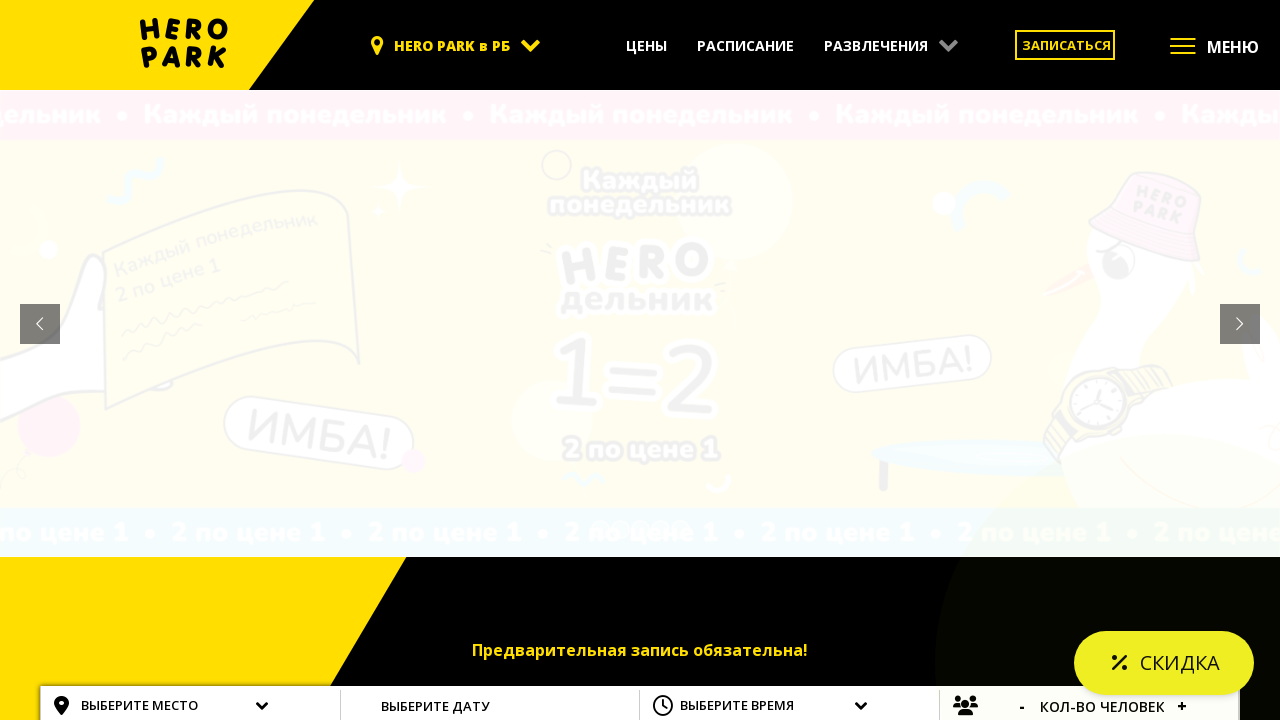

Waited for 'КОНТАКТЫ' (Contacts) text to be present on the page
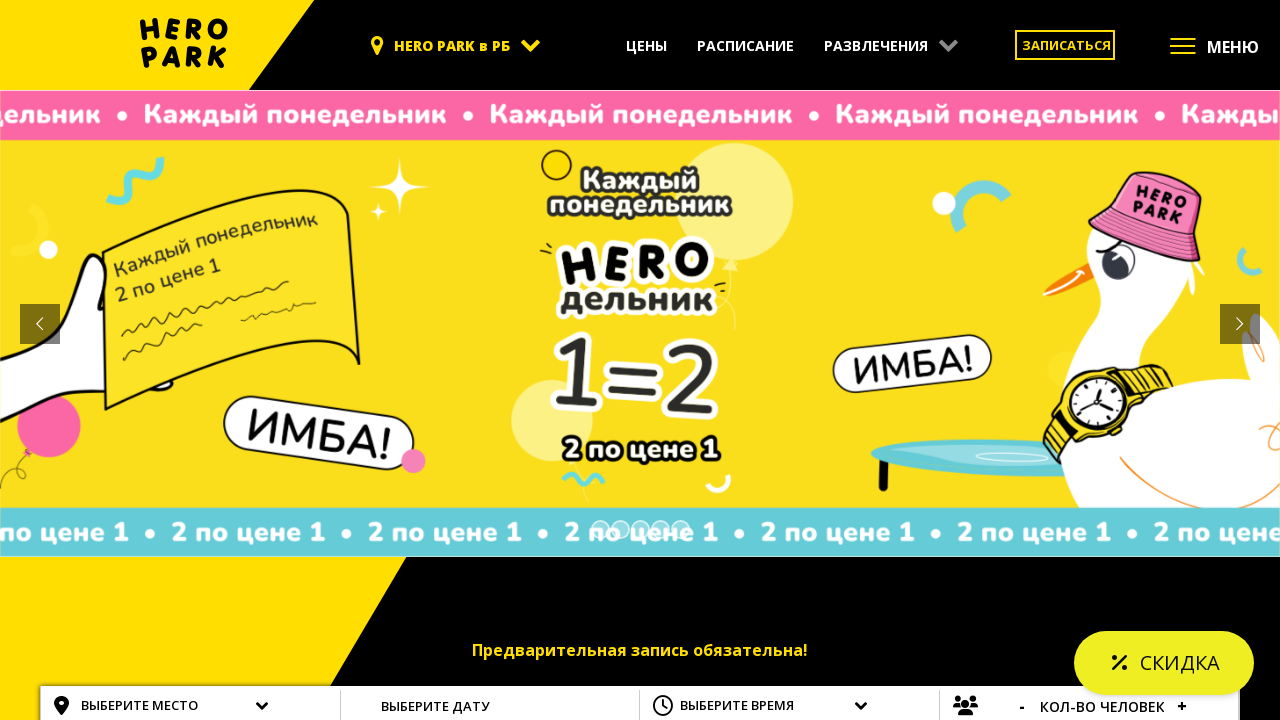

Verified 'КОНТАКТЫ' (Contacts) text is visible on the page
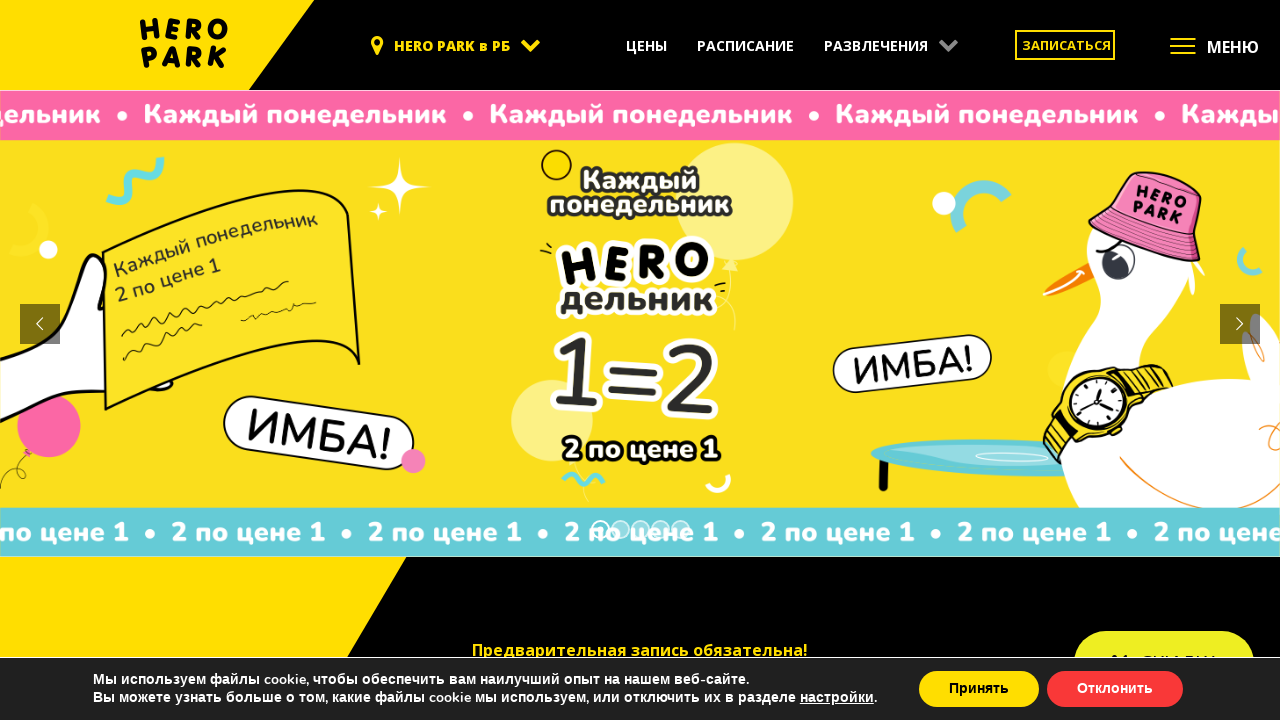

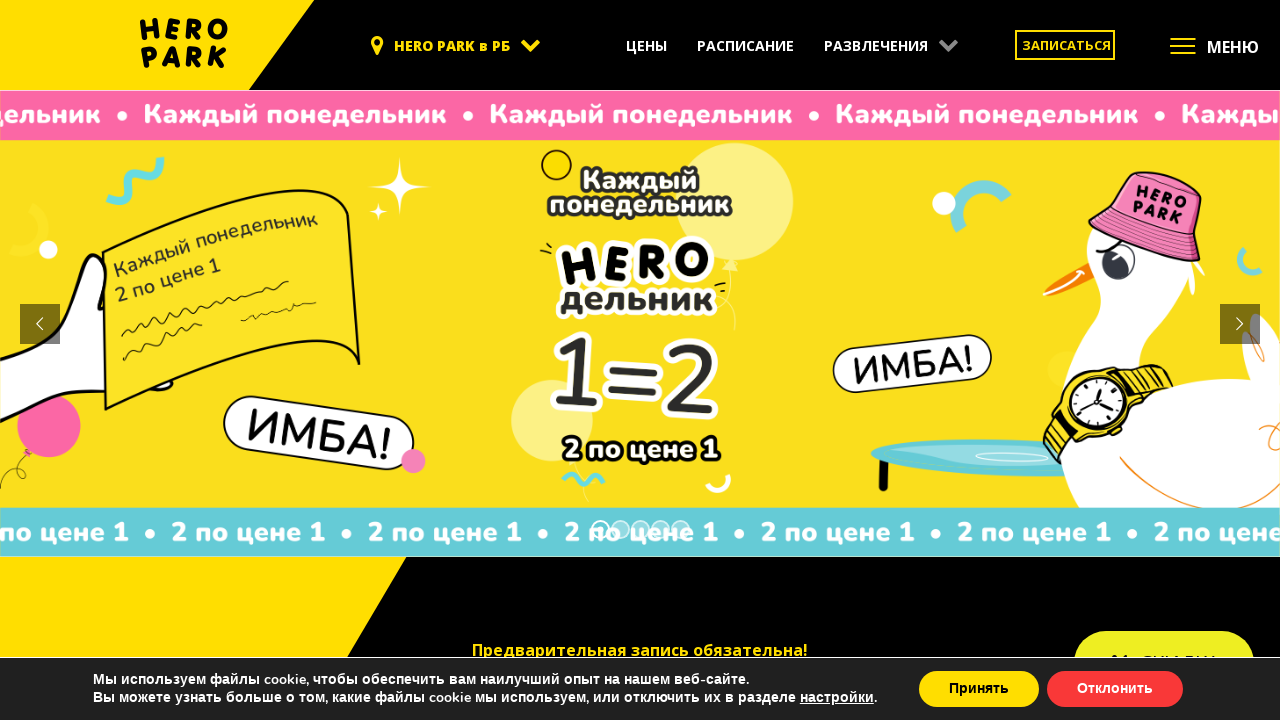